Tests date picker functionality by opening a calendar widget and selecting a specific date (March 15, 1990) using month/year dropdowns and day selection

Starting URL: https://www.dummyticket.com/dummy-ticket-for-visa-application/

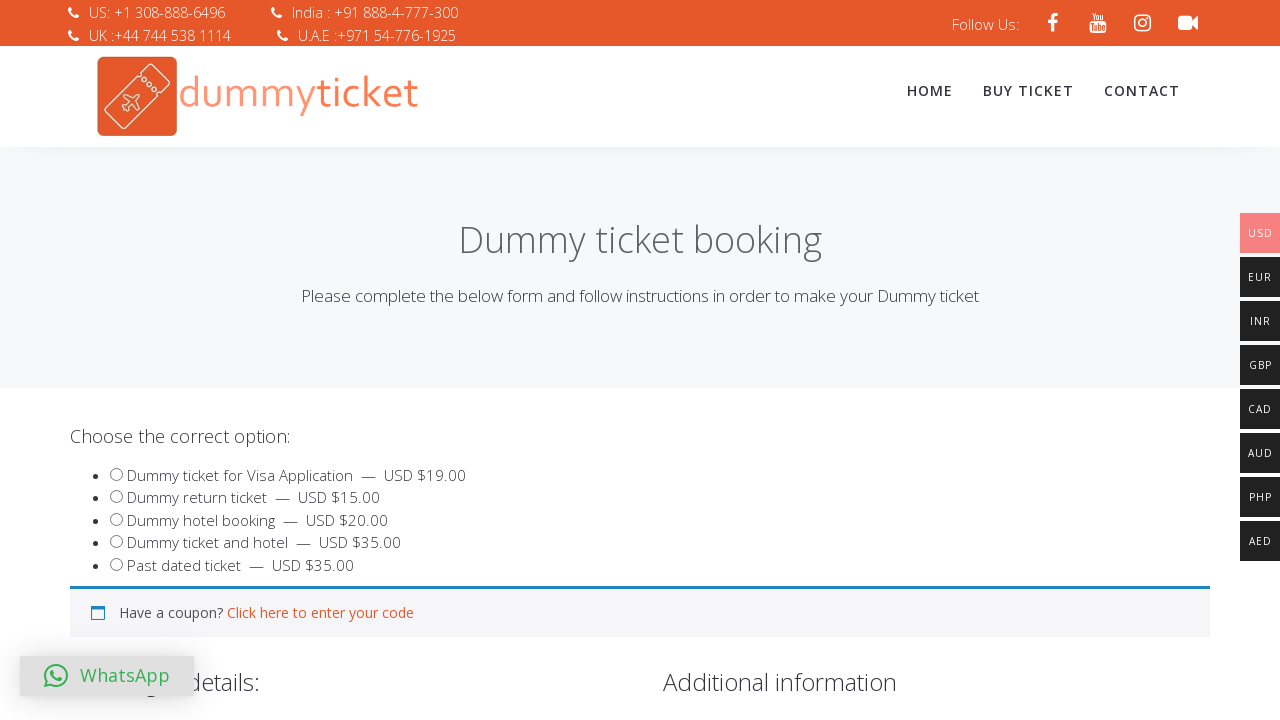

Clicked on date of birth field to open datepicker at (344, 360) on #dob
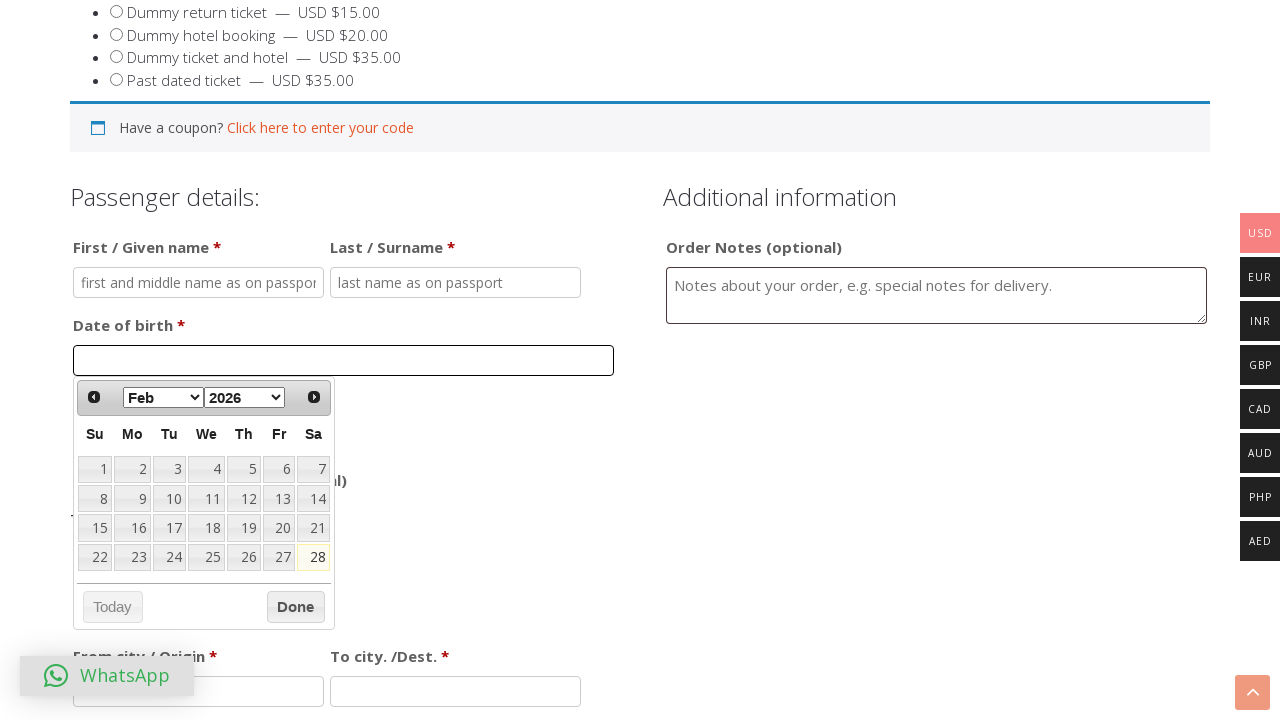

Selected March from month dropdown on select.ui-datepicker-month
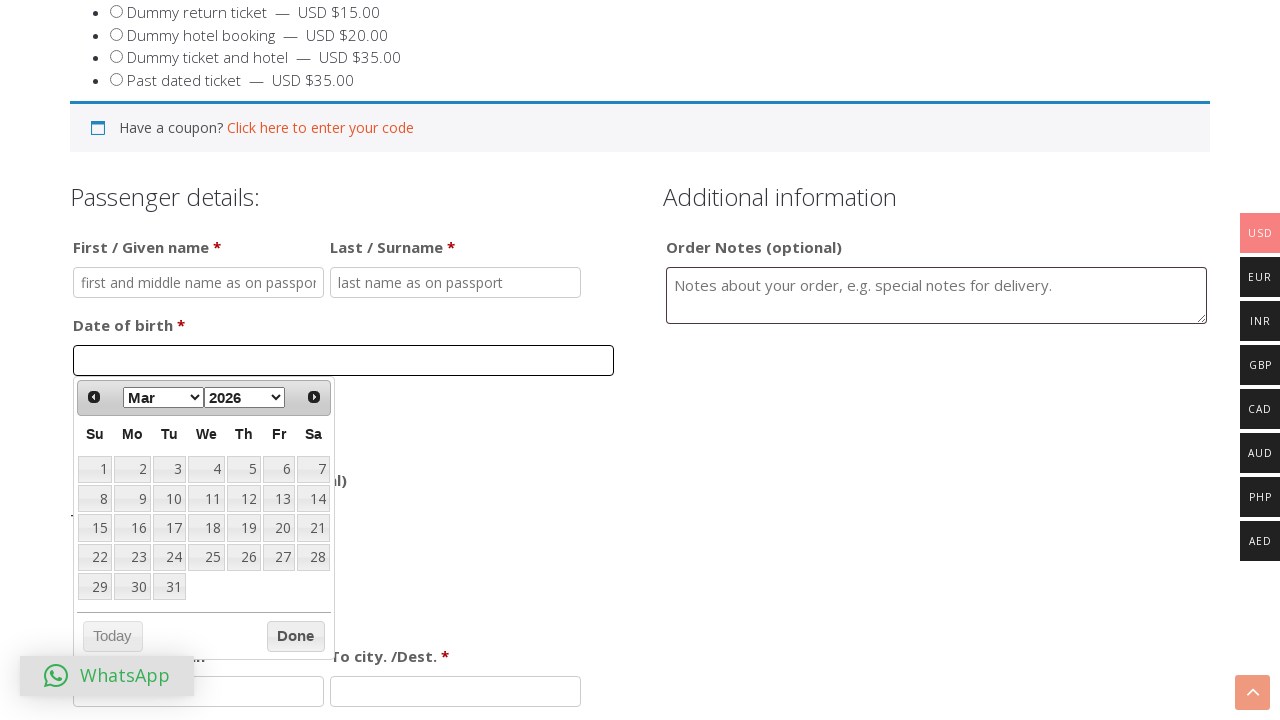

Selected 1990 from year dropdown on select.ui-datepicker-year
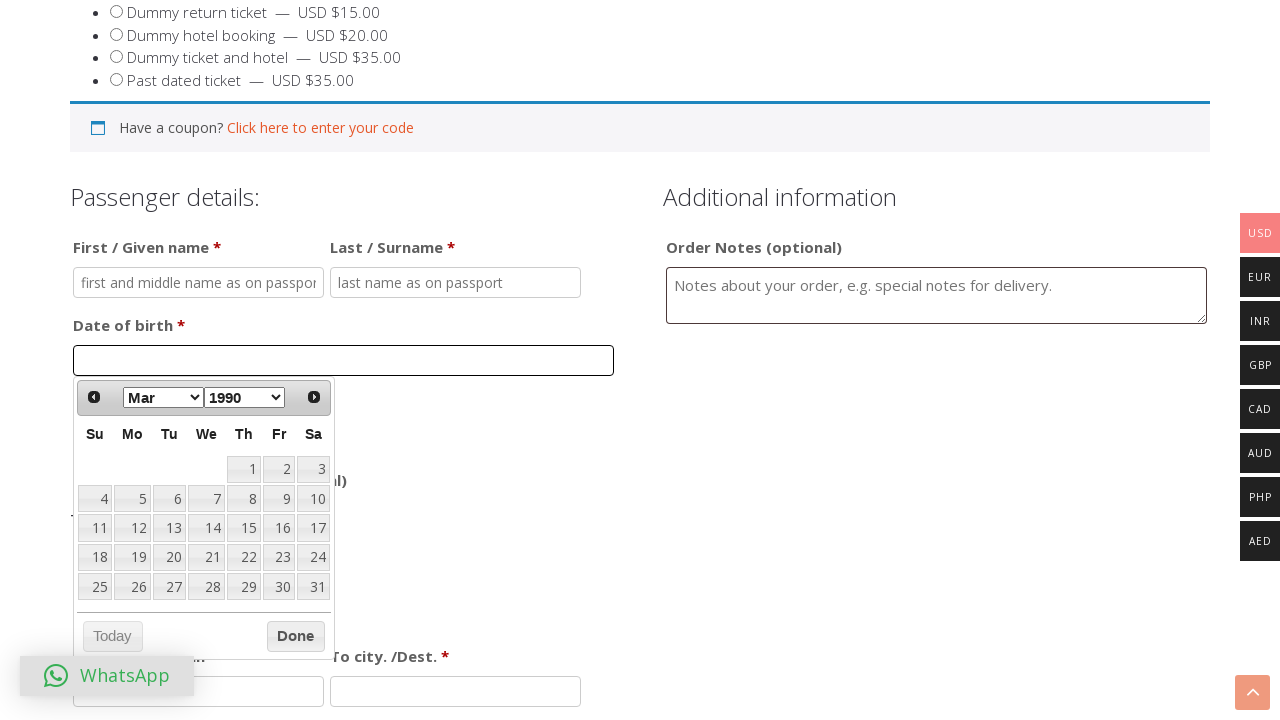

Clicked on day 15 in the calendar to select March 15, 1990 at (244, 528) on xpath=//table[@class='ui-datepicker-calendar']//td/a[text()='15']
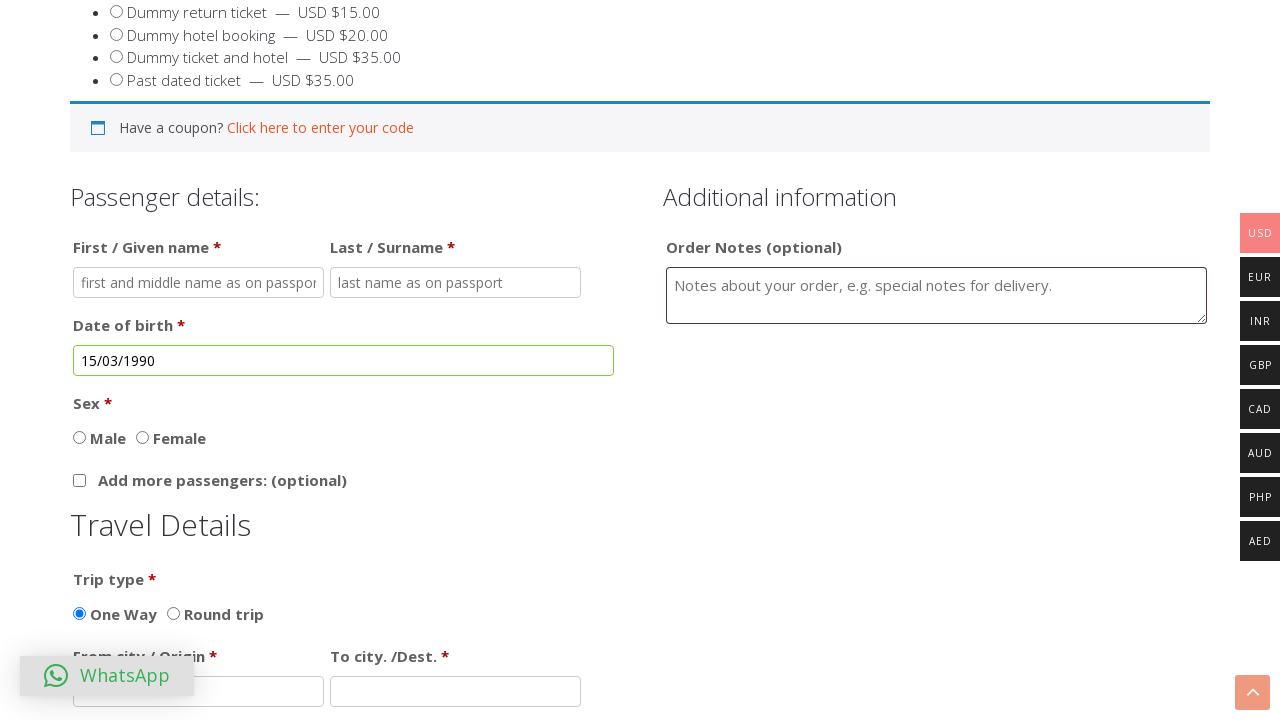

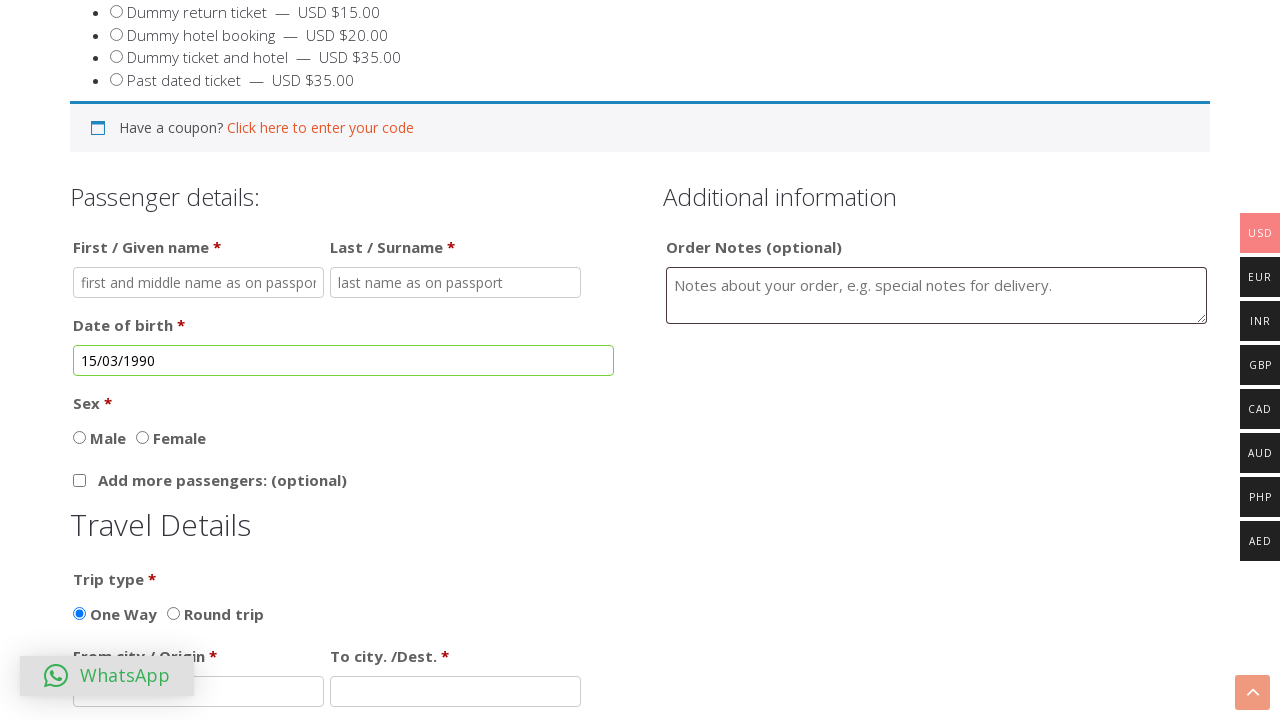